Tests a math quiz form by reading two numbers from the page, calculating their sum, selecting the answer from a dropdown, and submitting the form

Starting URL: http://suninjuly.github.io/selects1.html

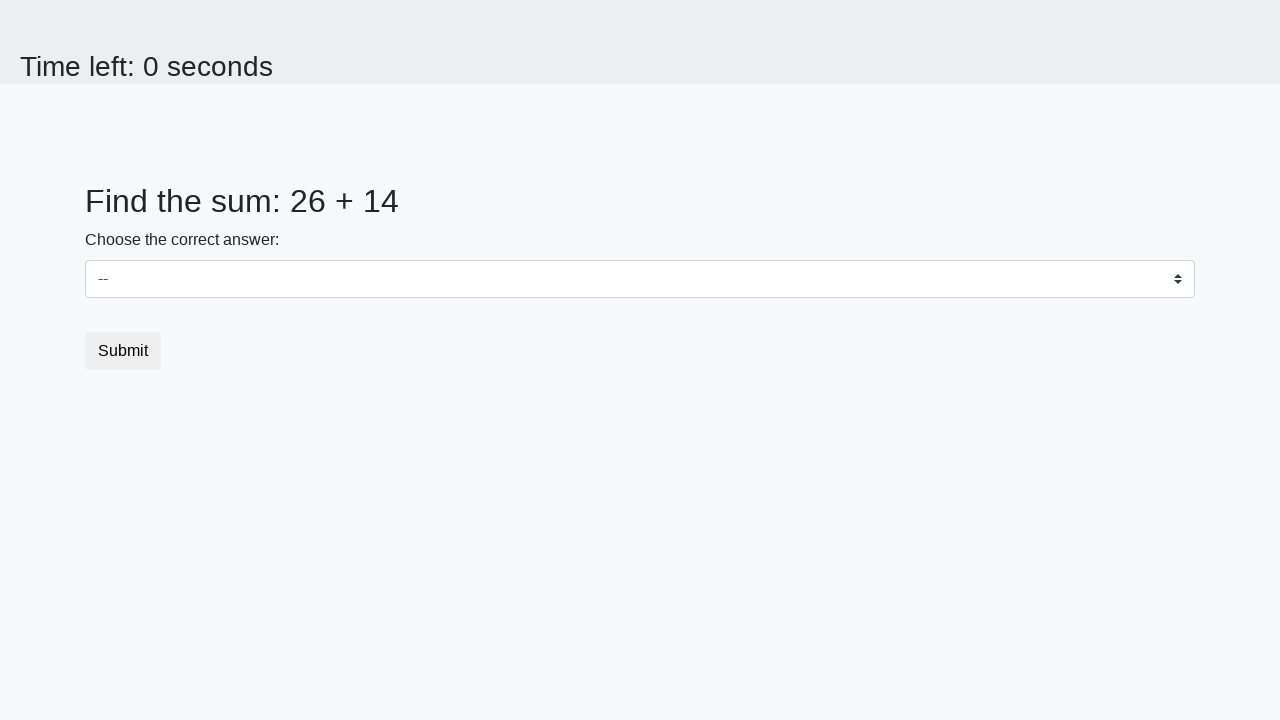

Read first number from #num1 element
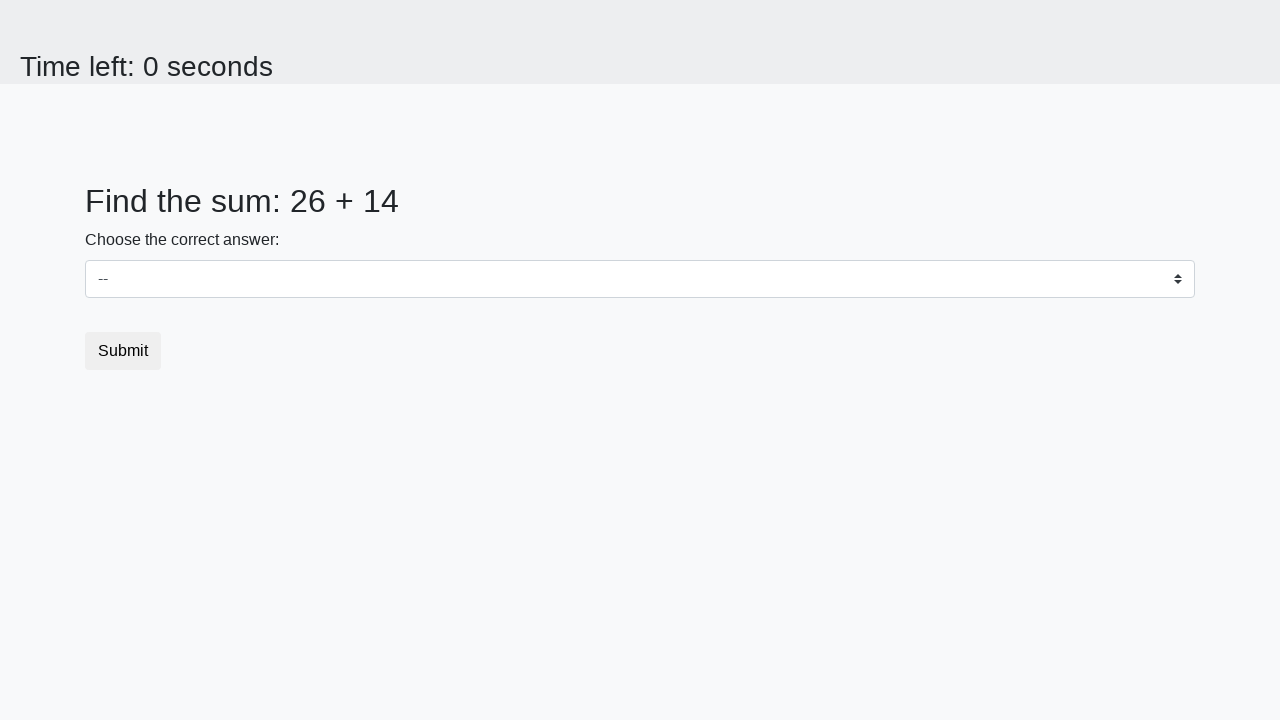

Read second number from #num2 element
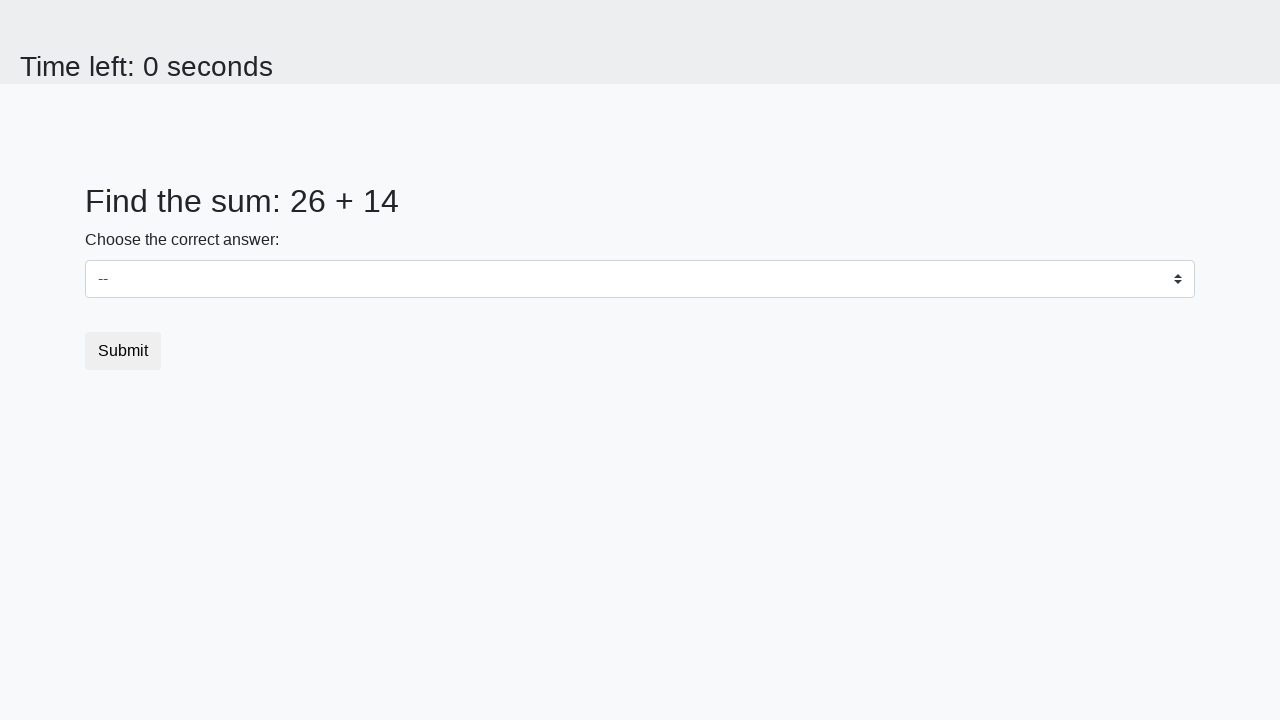

Calculated sum: 26 + 14 = 40
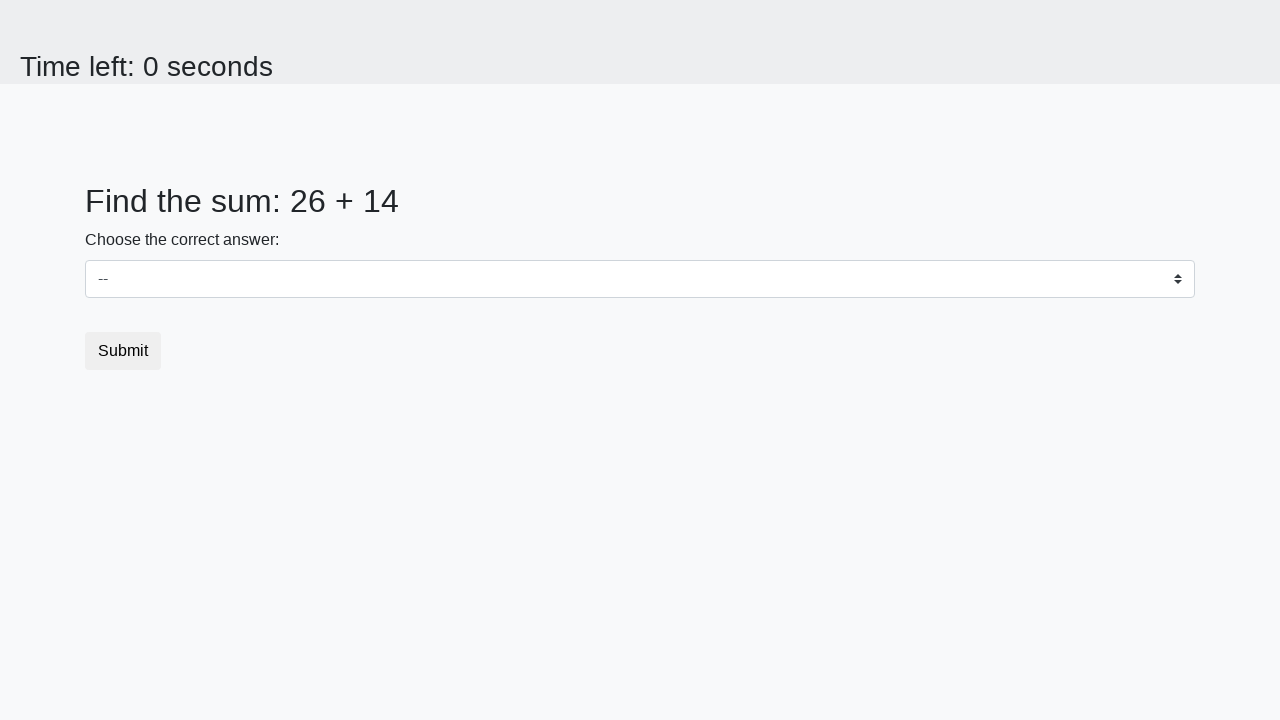

Selected answer '40' from dropdown on select
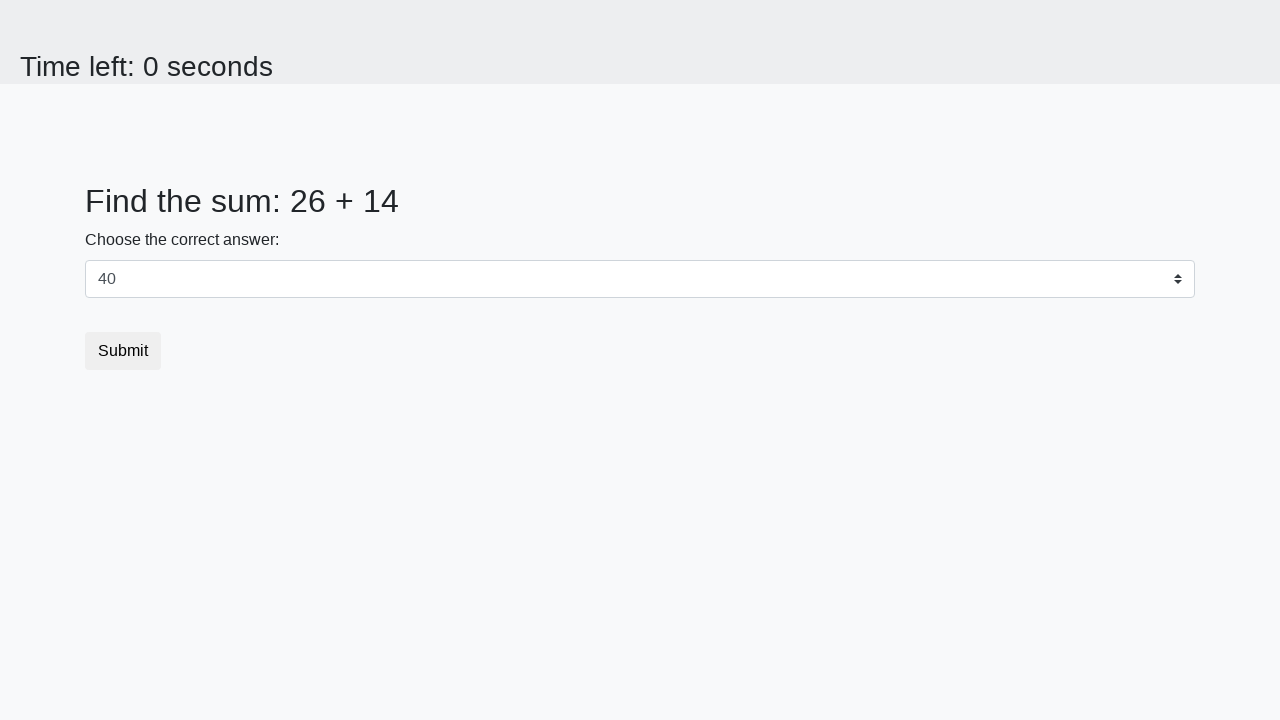

Clicked submit button to submit math quiz form at (123, 351) on button
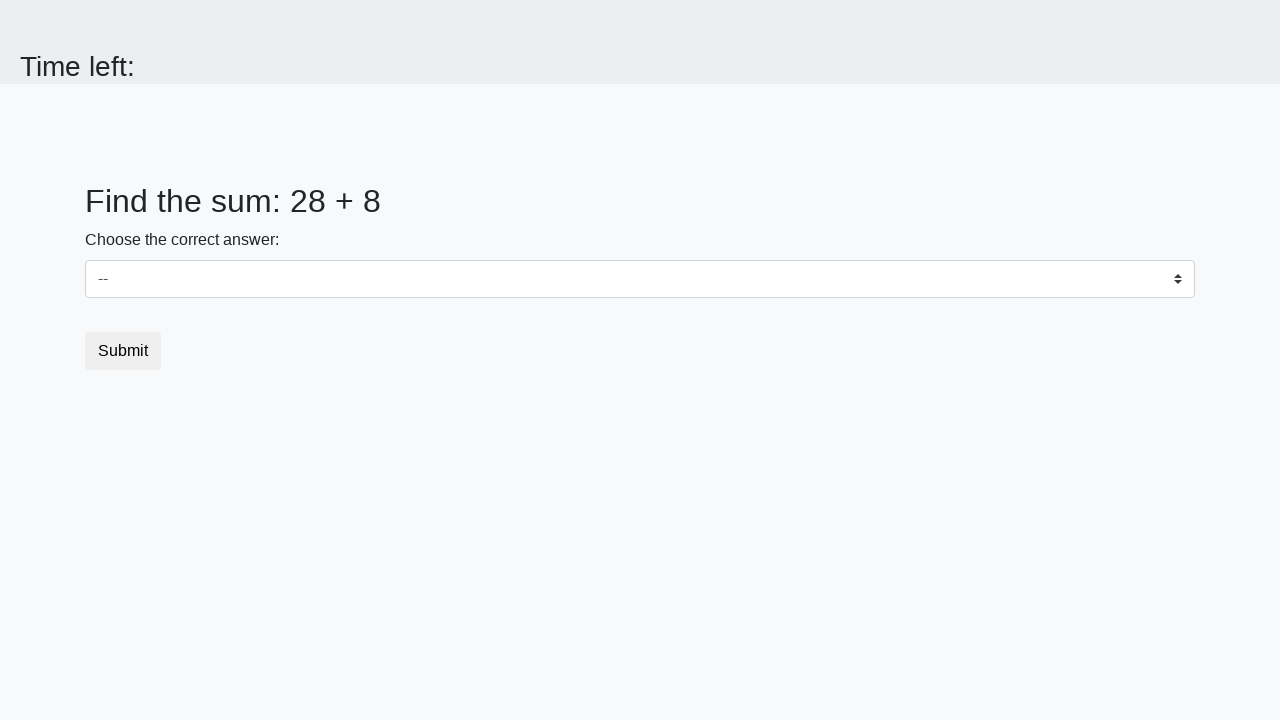

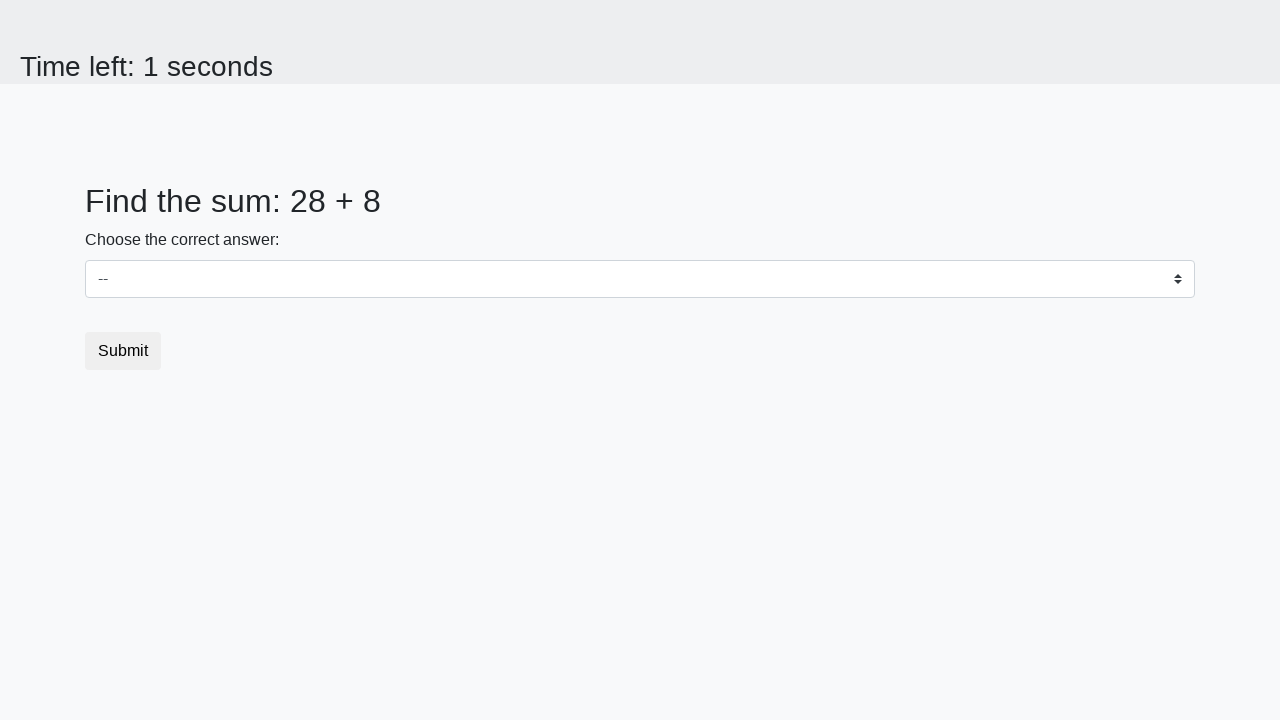